Tests drag and drop functionality by dragging column A to column B using JavaScript-based drag and drop simulation

Starting URL: http://the-internet.herokuapp.com/drag_and_drop

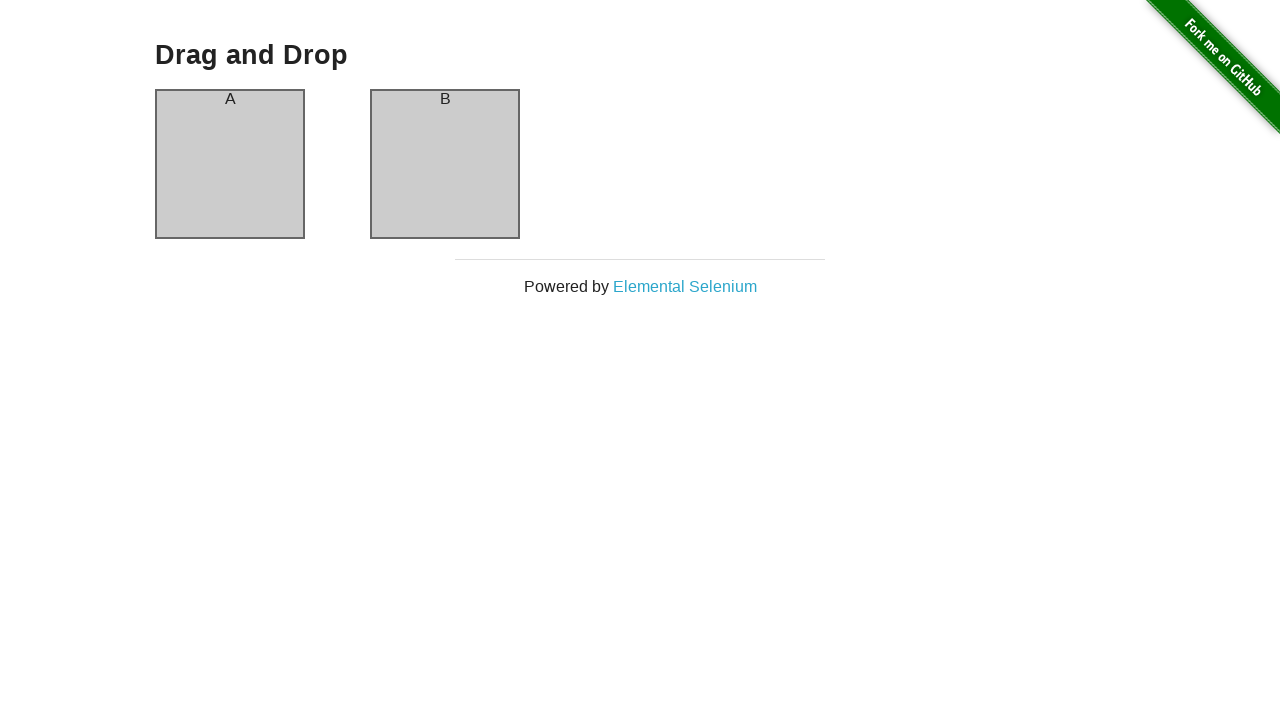

Located column A element for drag source
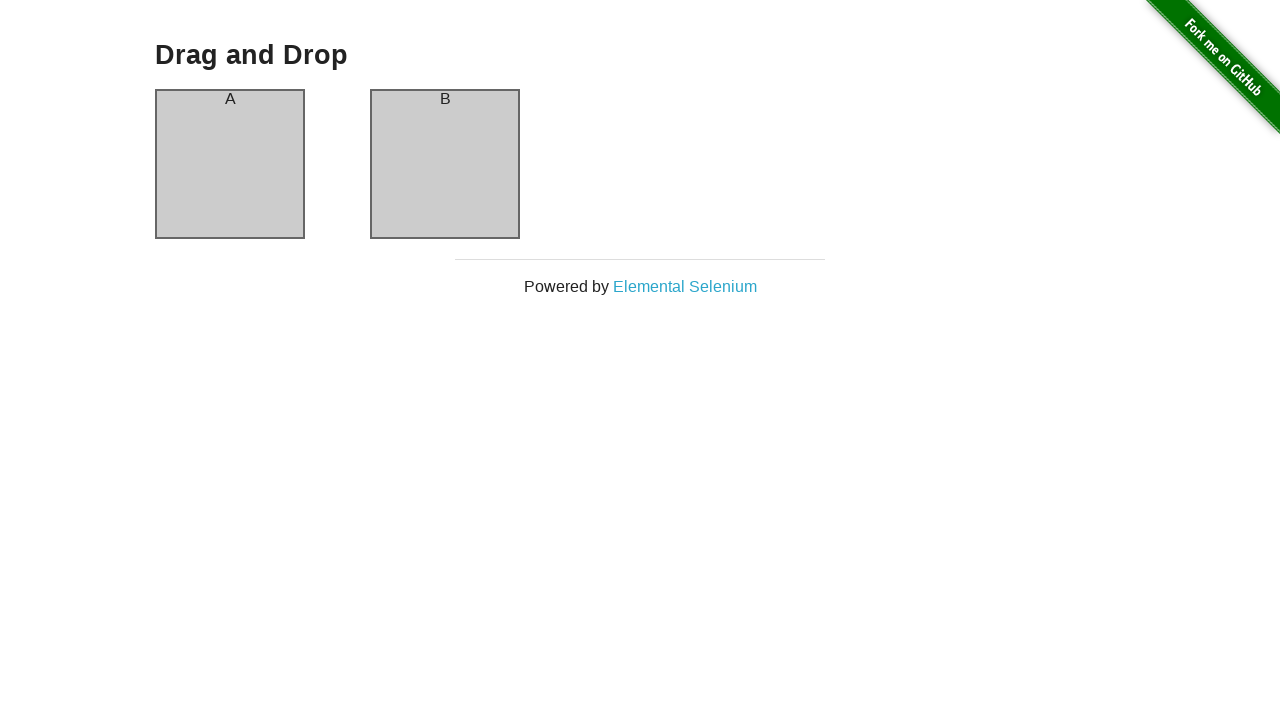

Located column B element for drag target
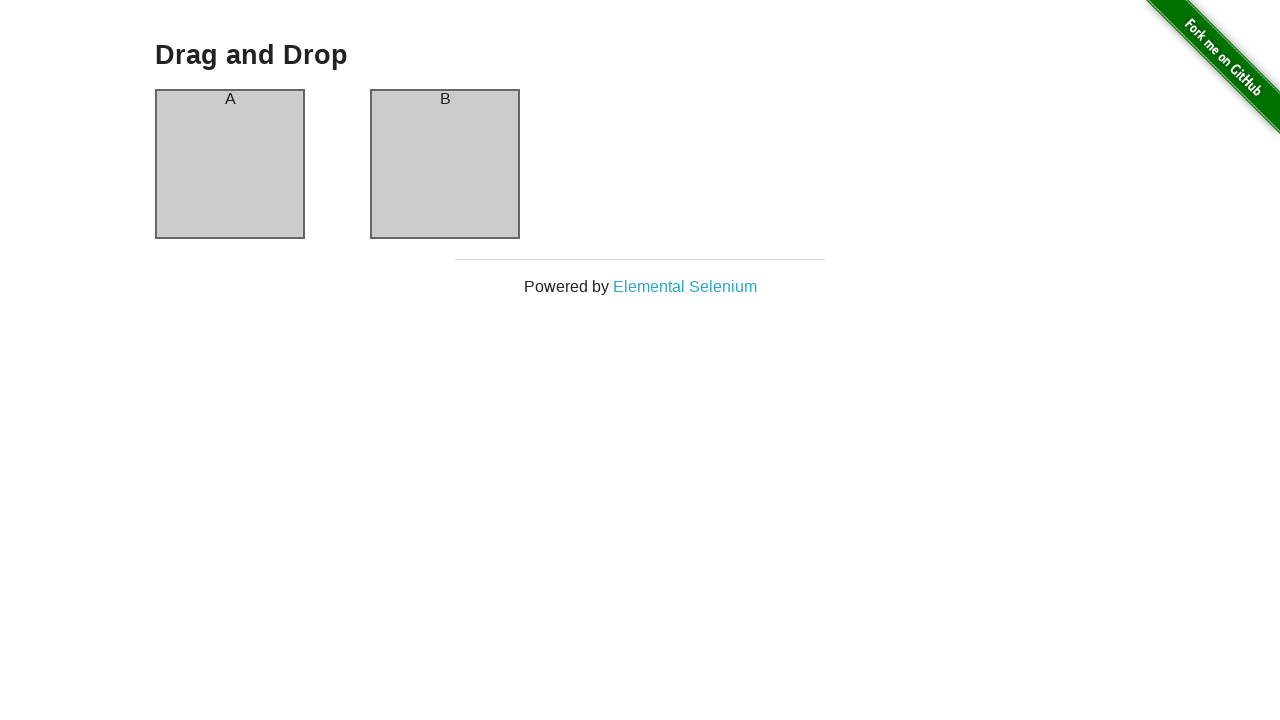

Successfully dragged column A to column B at (445, 164)
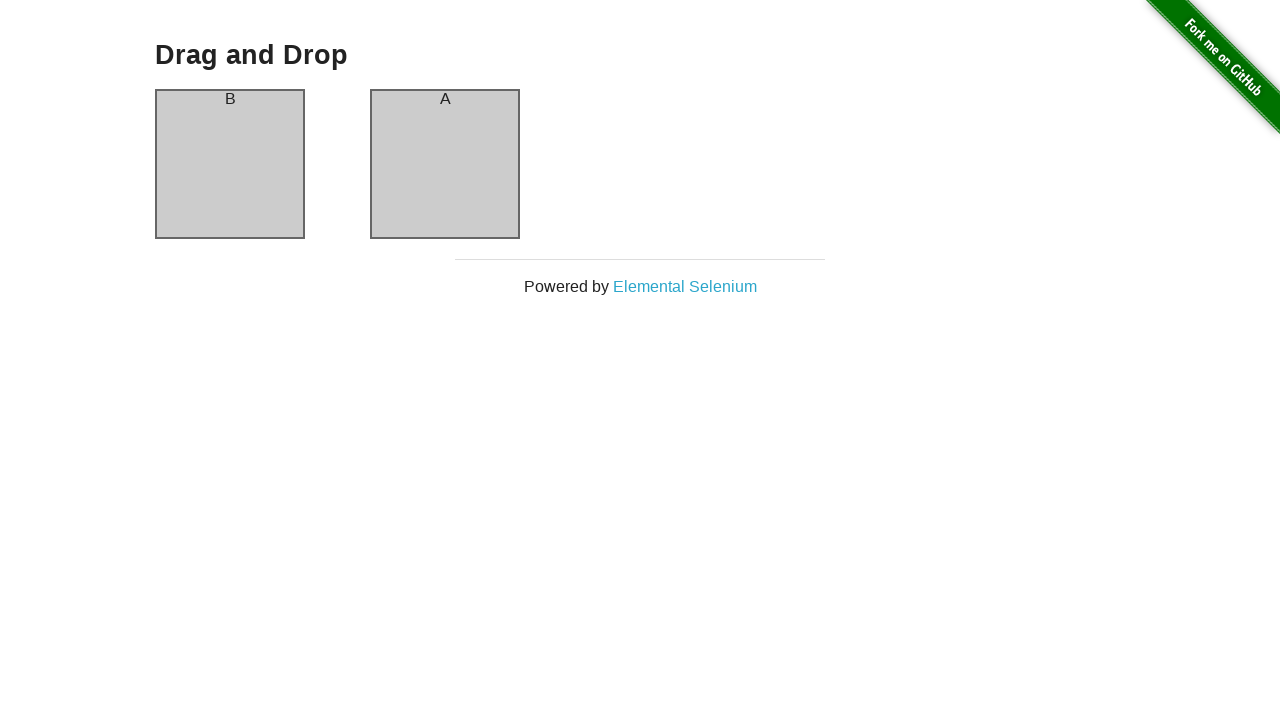

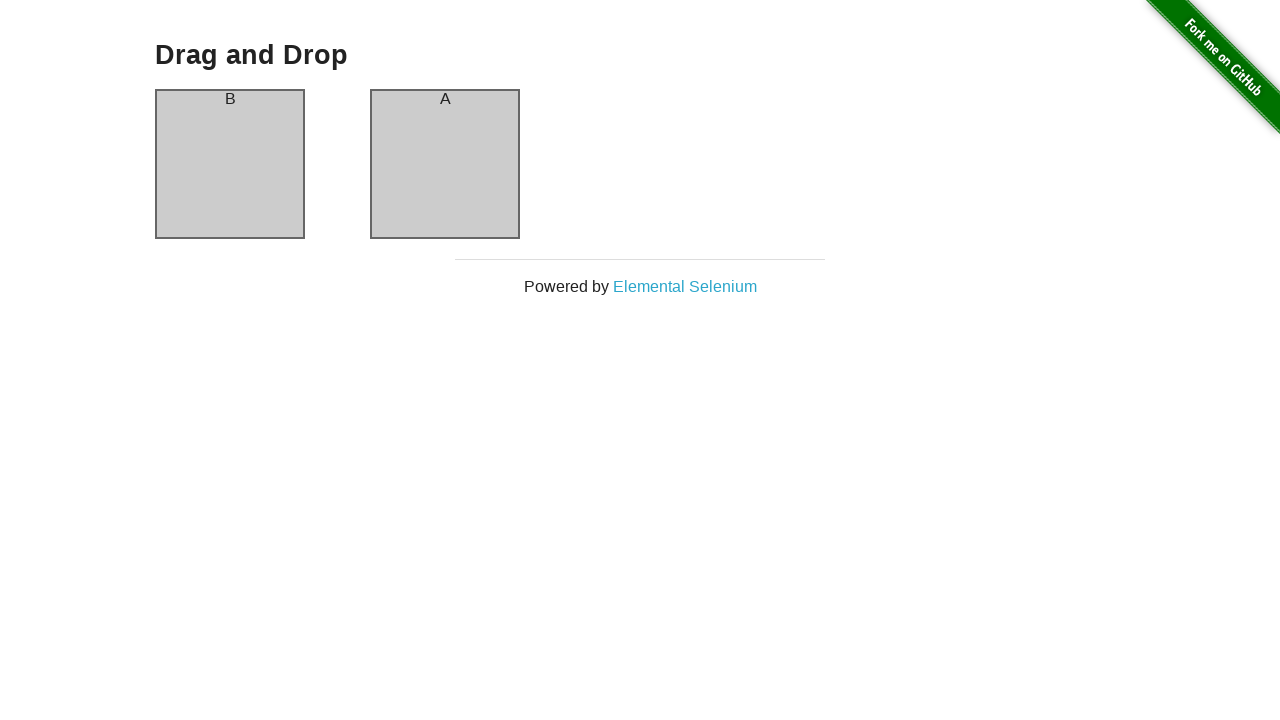